Tests that interactive elements are displayed by hovering over the plot and verifying drag elements exist.

Starting URL: https://badj.github.io/NZGovDebtTrends2002-2025/

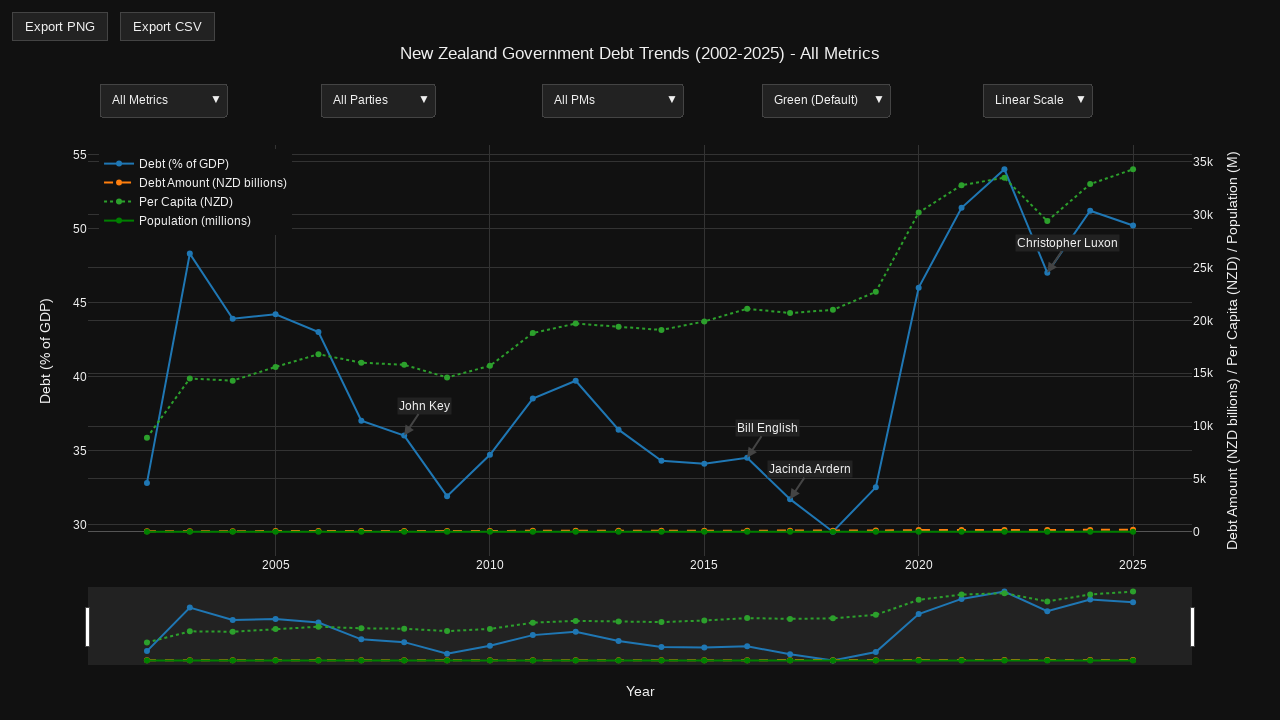

Plotly visualization loaded and visible
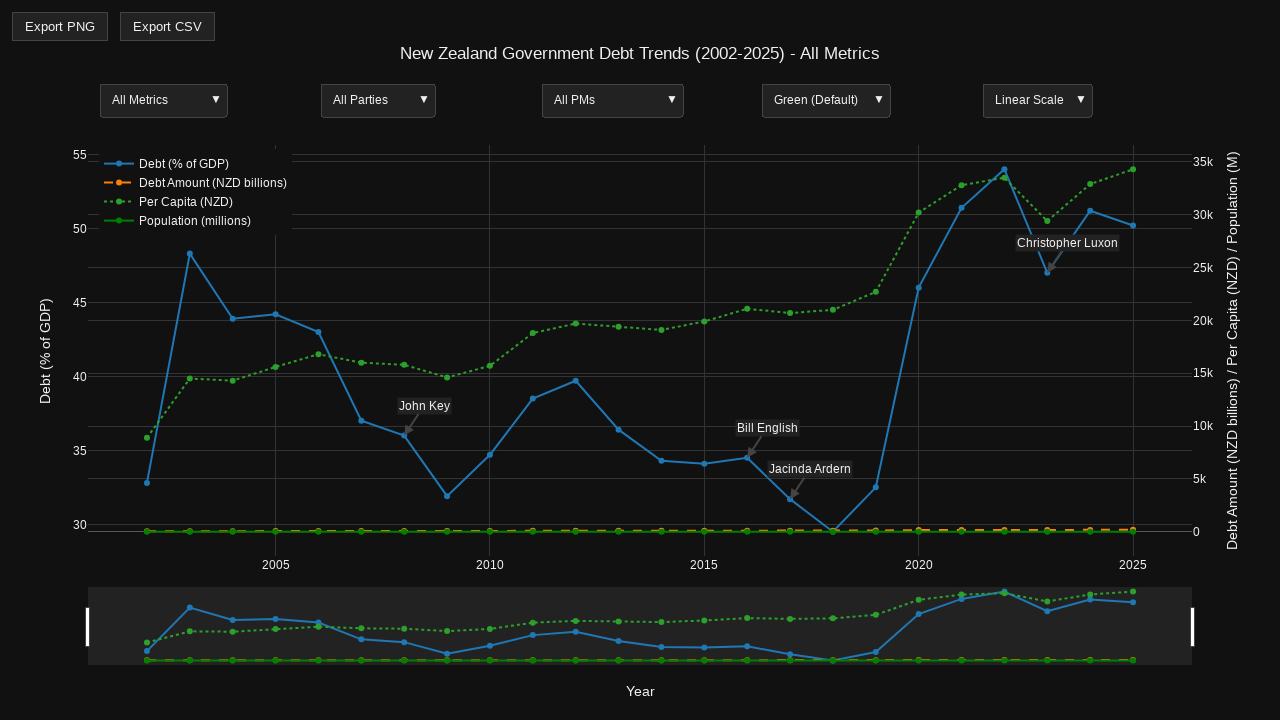

Retrieved plot container bounding box
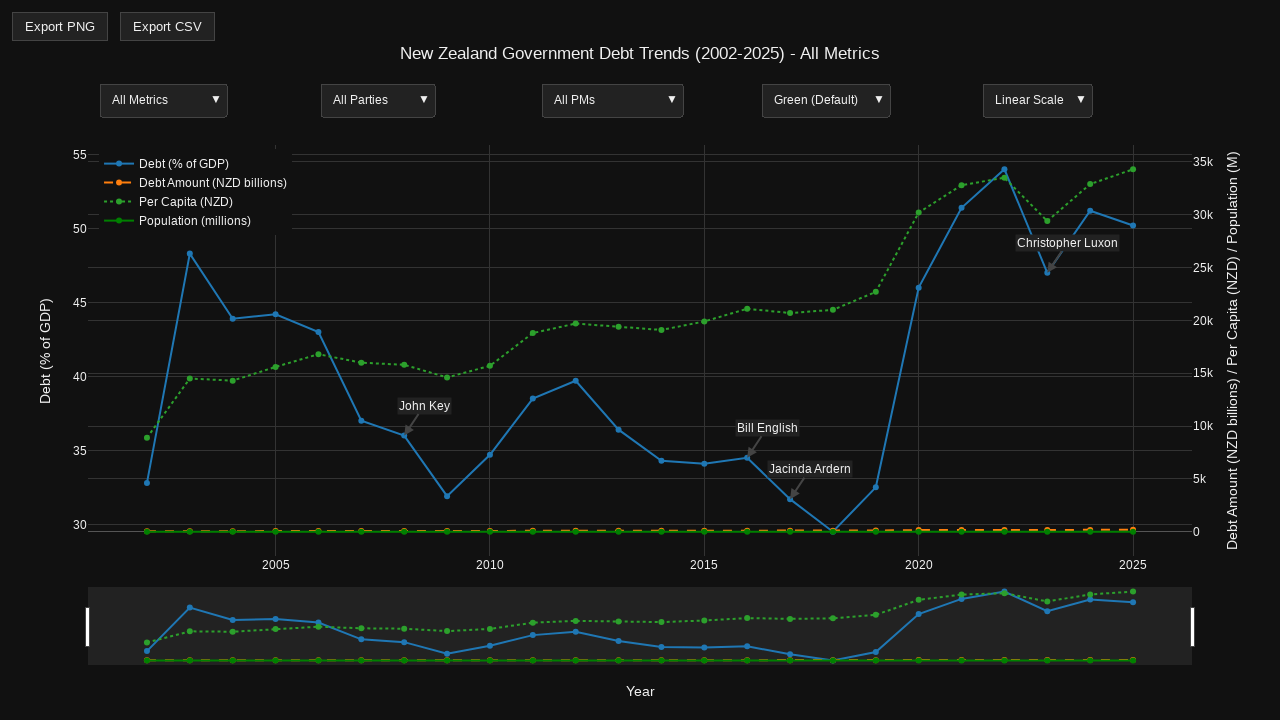

Moved mouse to center of plot at (640, 395)
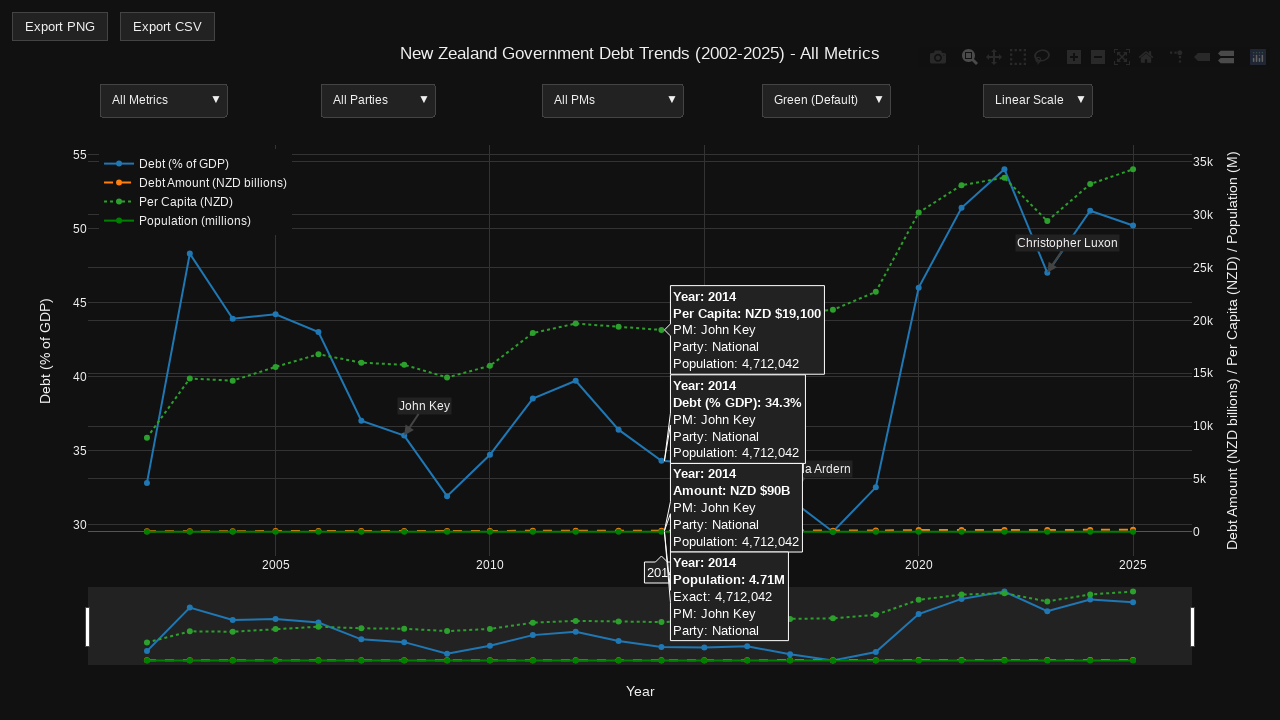

Cartesian layer became visible on hover
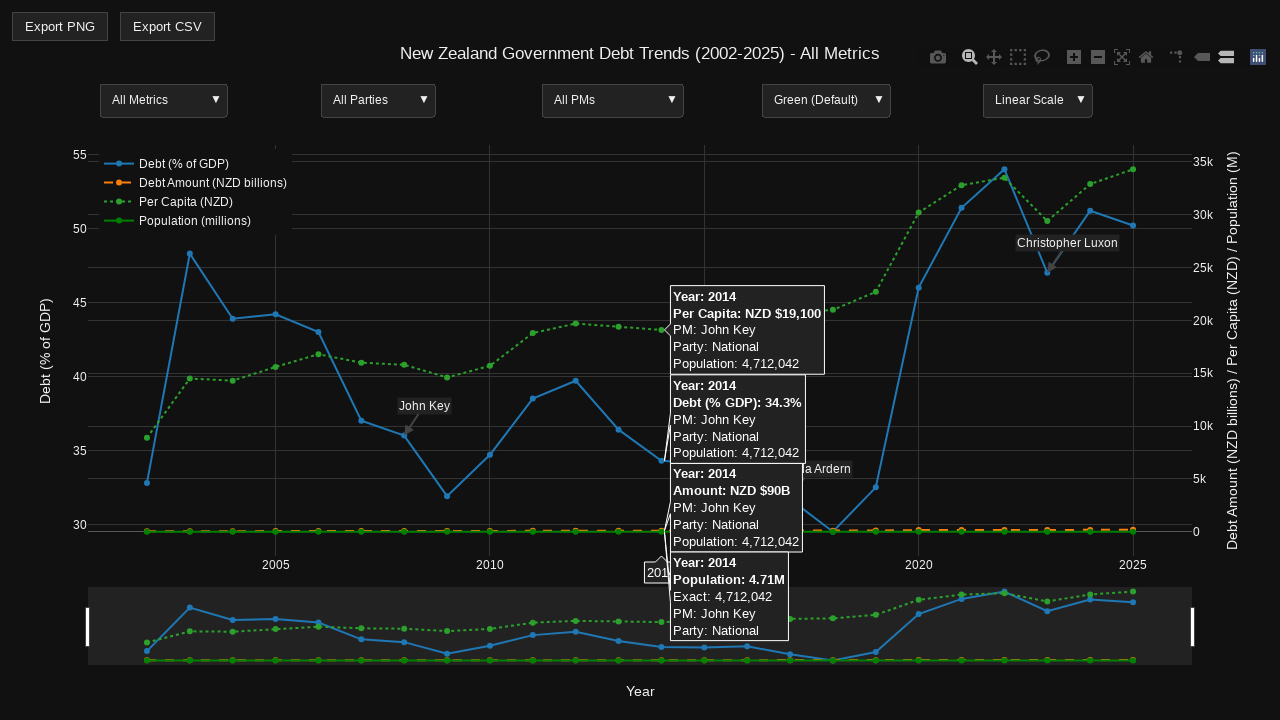

Located drag elements on plot
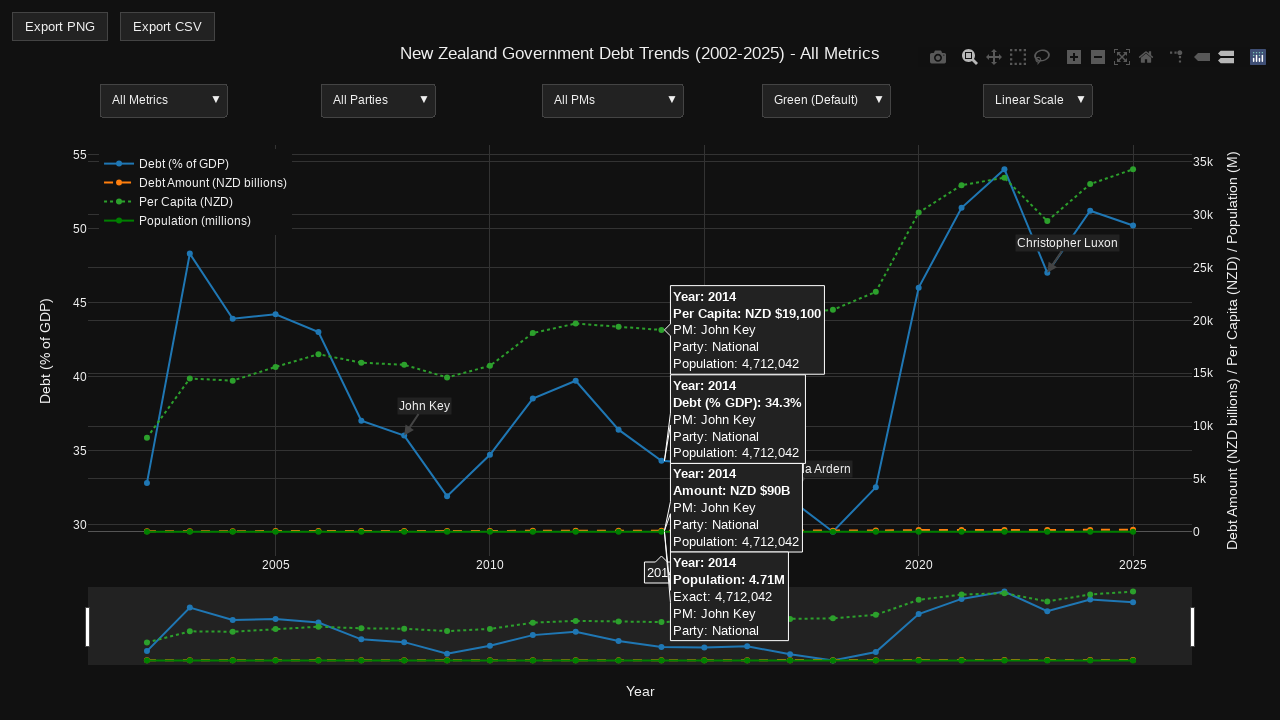

Verified 14 drag elements are present
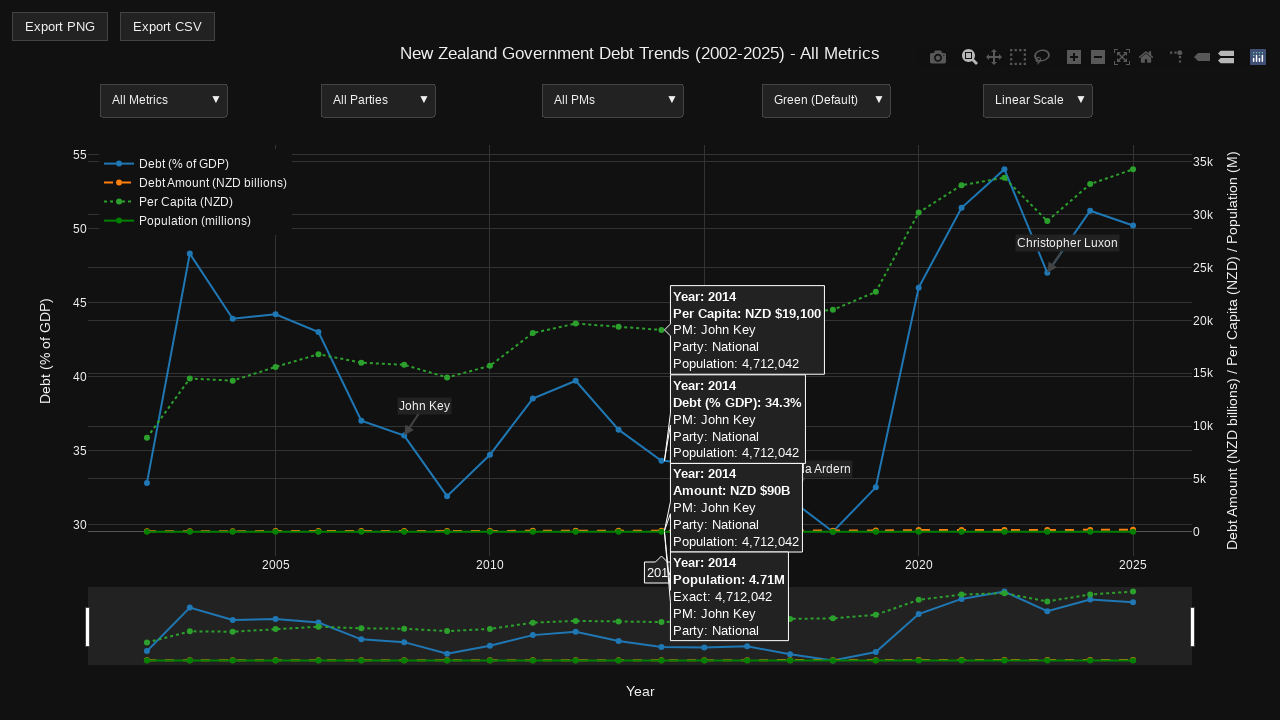

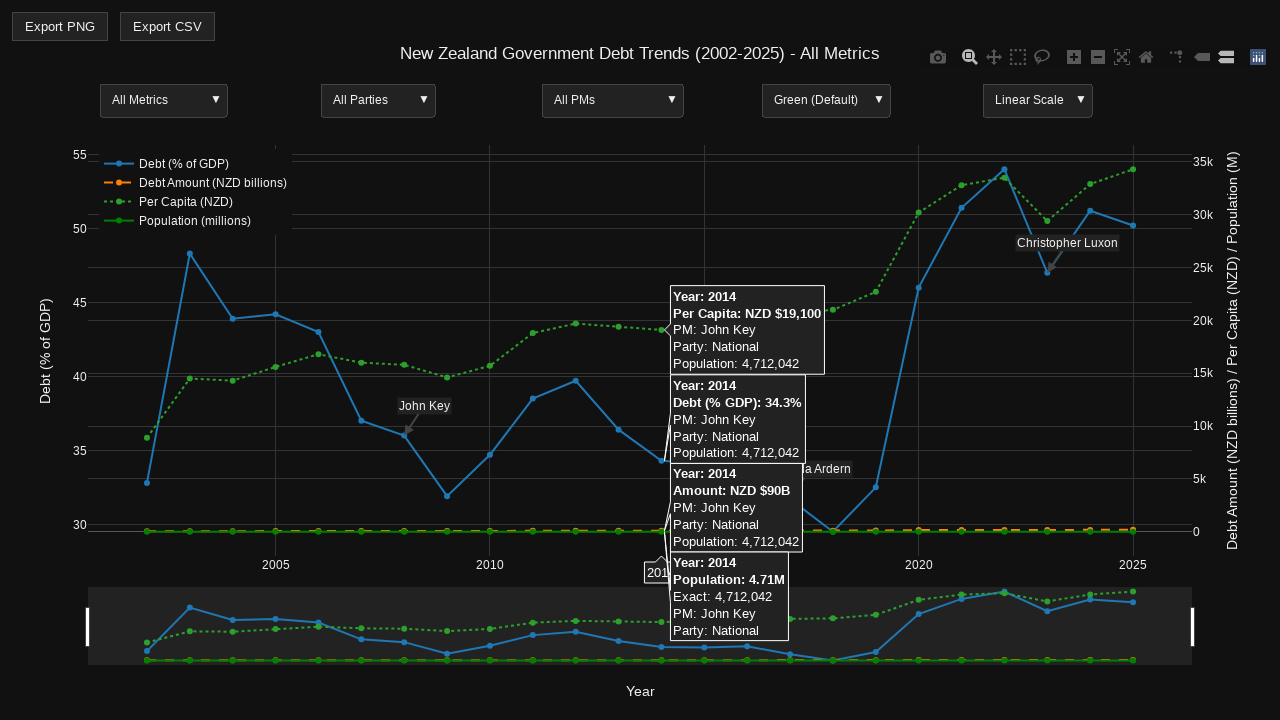